Navigates to Gmail homepage and clicks on the Help link to access the help section

Starting URL: https://www.gmail.com/

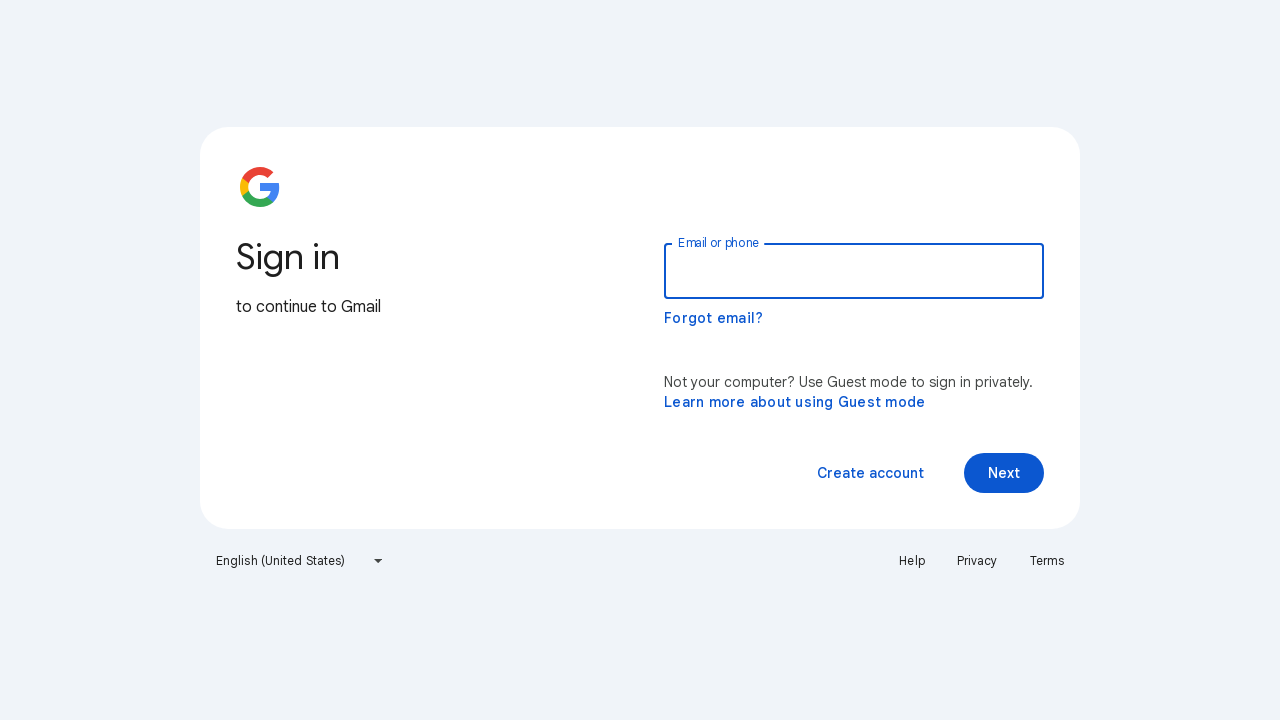

Navigated to Gmail homepage
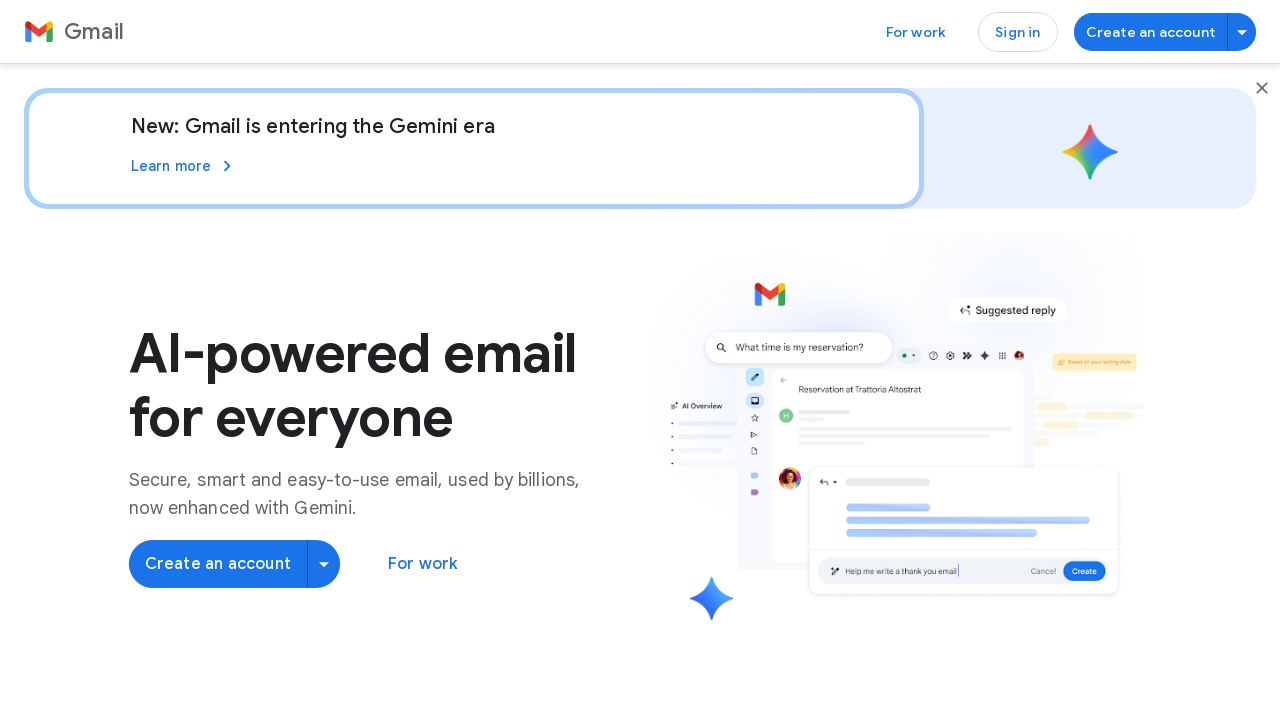

Clicked on the Help link to access help section at (617, 631) on a:text('Help')
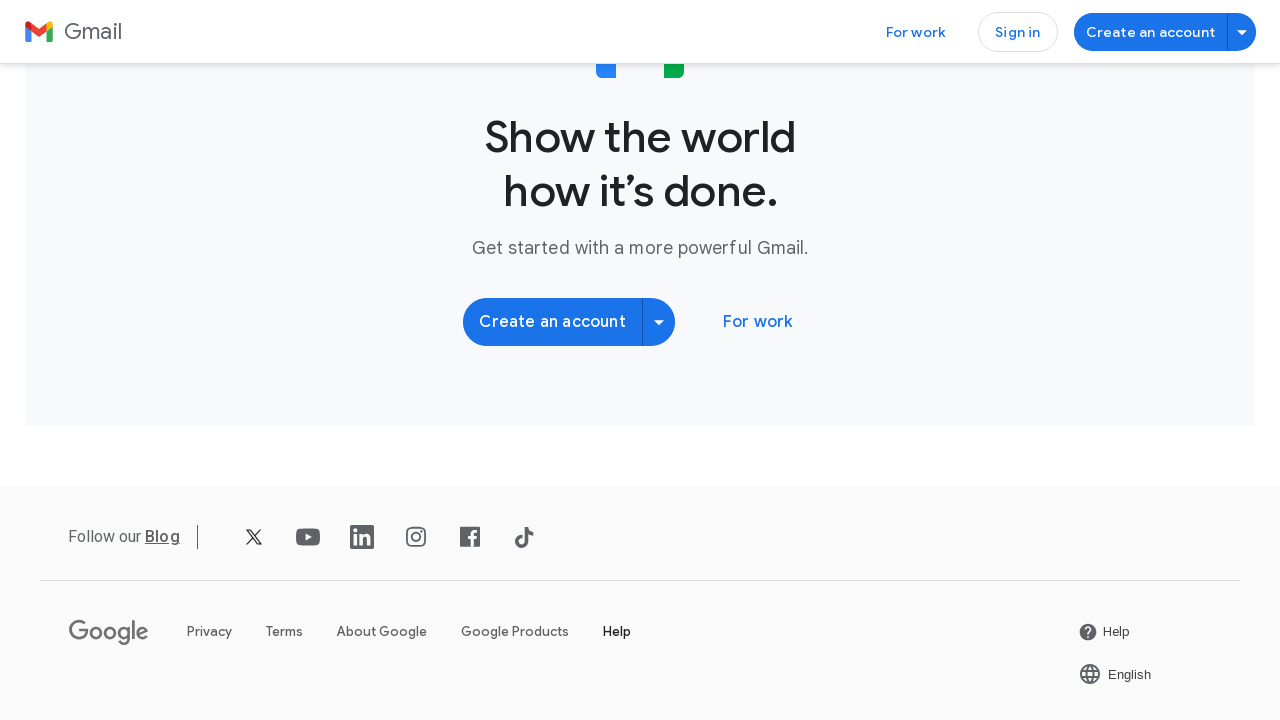

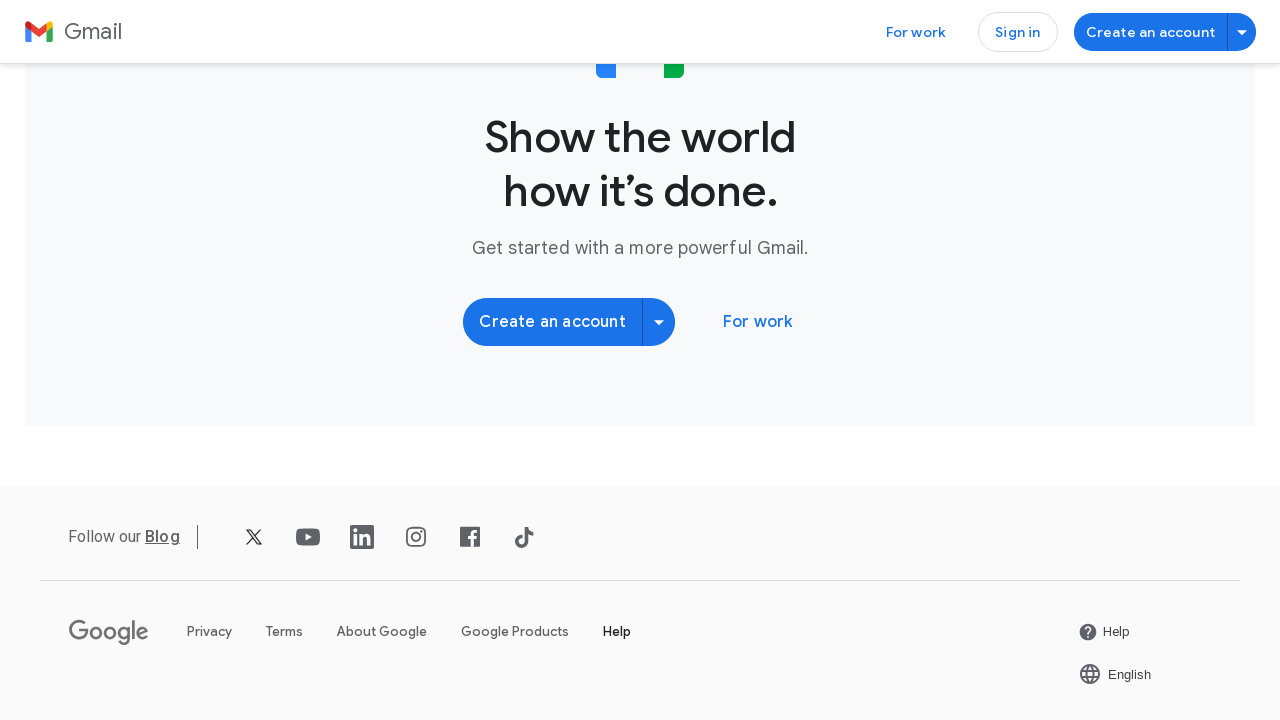